Tests Bilibili search functionality by entering a search query in the search box and clicking the search button

Starting URL: https://www.bilibili.com

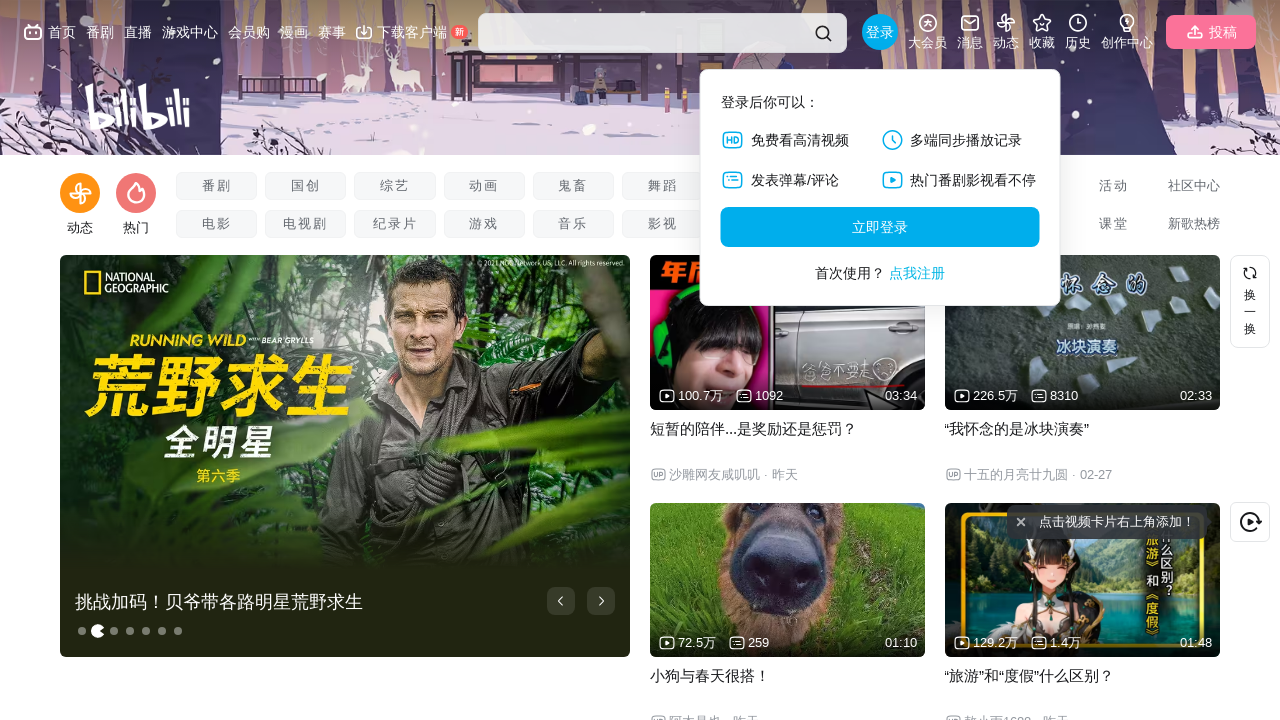

Filled search input with query '软件测试老白' (Software Testing Laobai) on .nav-search-input
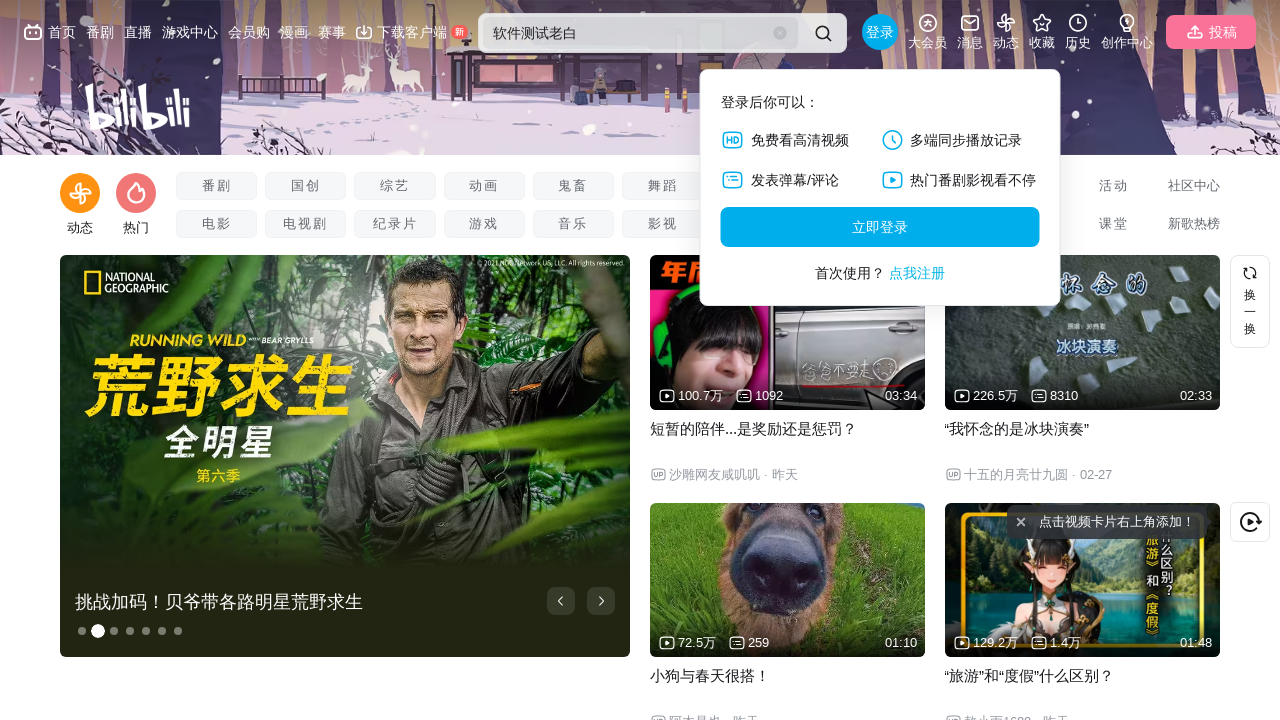

Clicked search button to submit query at (823, 33) on .nav-search-btn
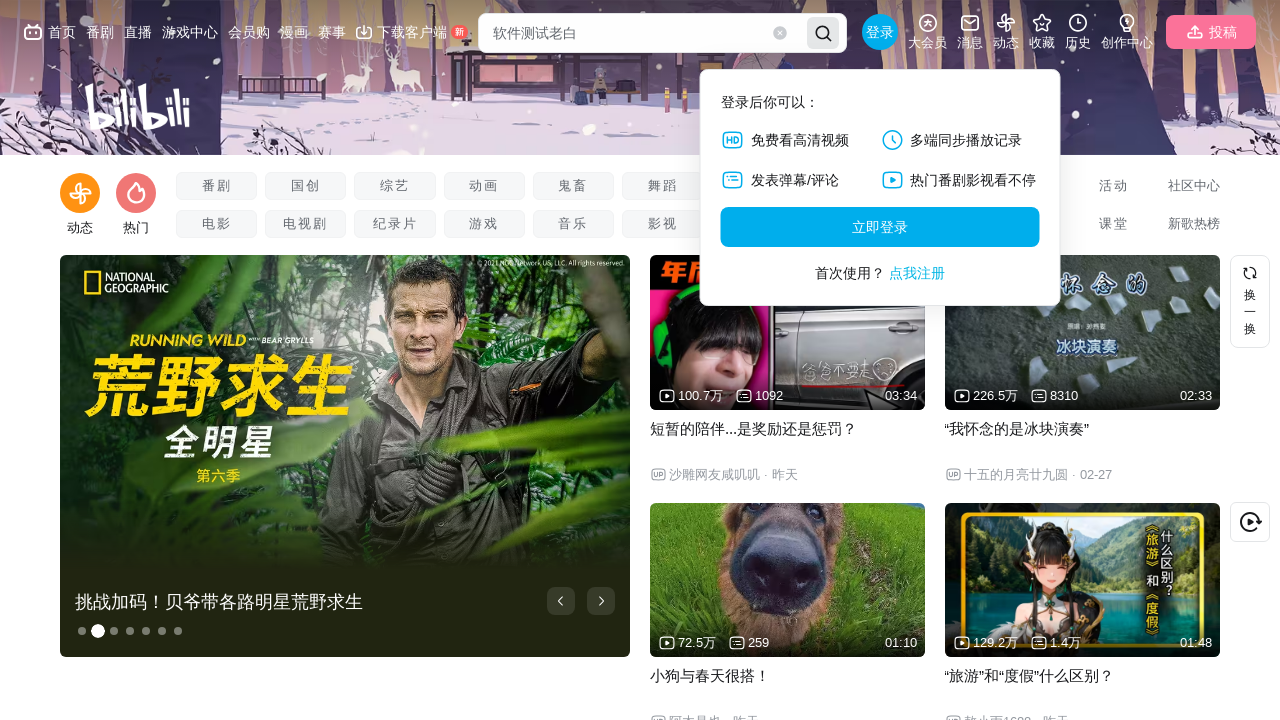

Search results page loaded successfully
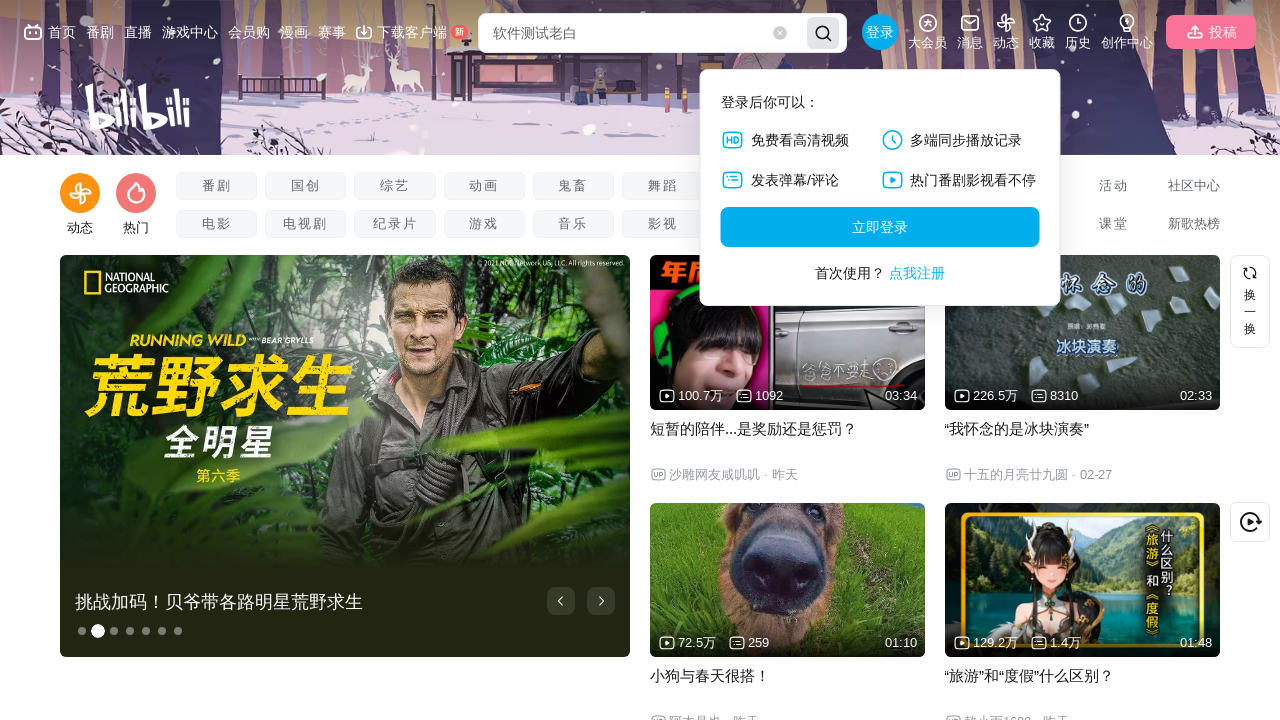

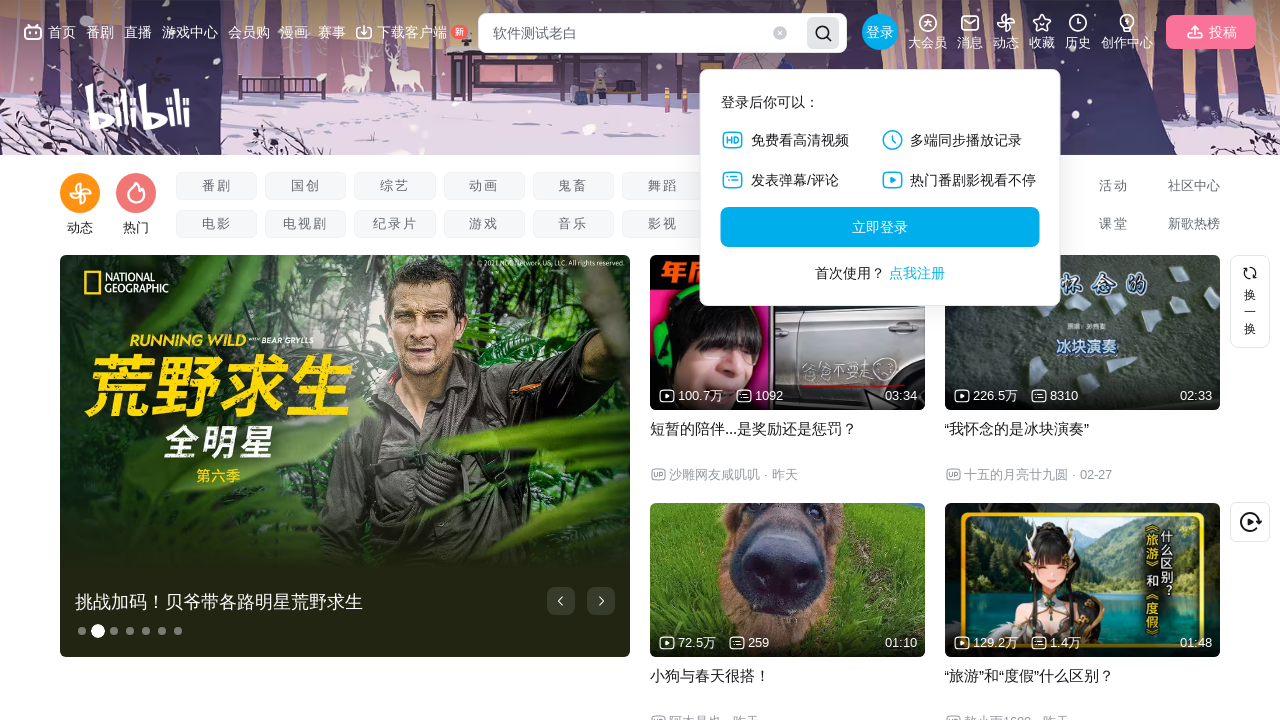